Tests a math quiz page by reading two numbers, calculating their sum, selecting the result from a dropdown, and submitting the answer

Starting URL: http://suninjuly.github.io/selects2.html

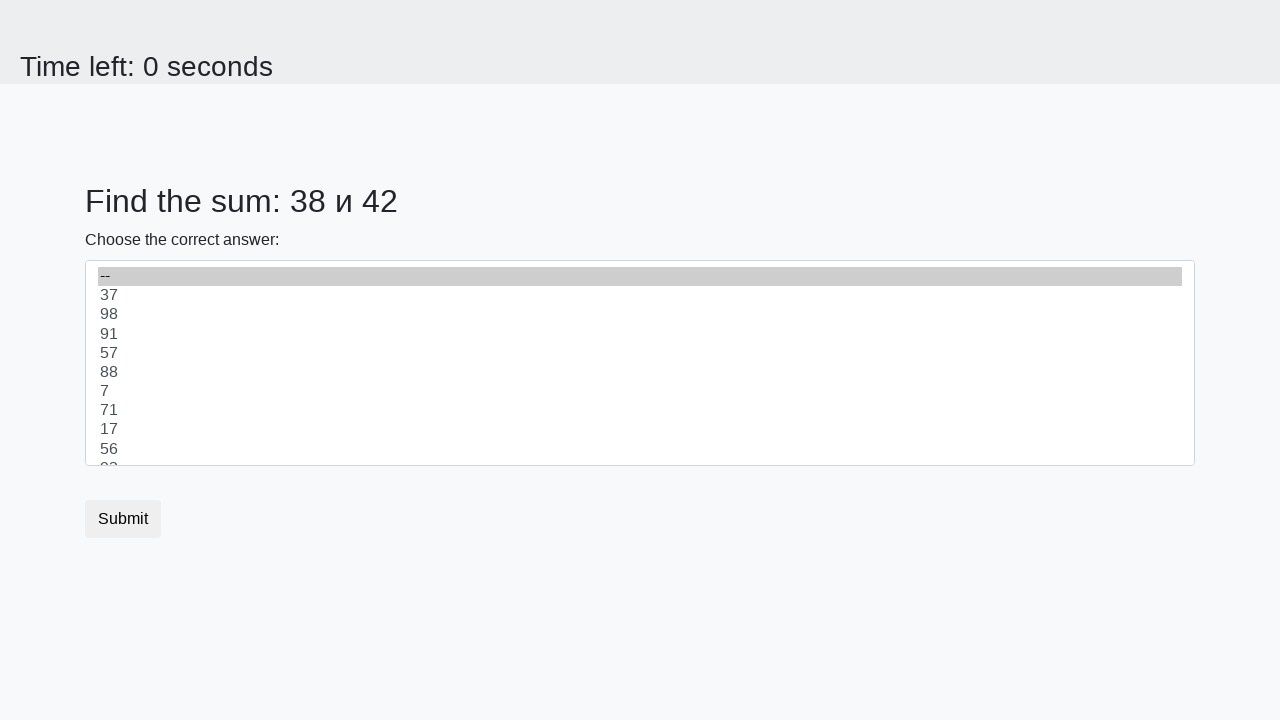

Read first number from #num1
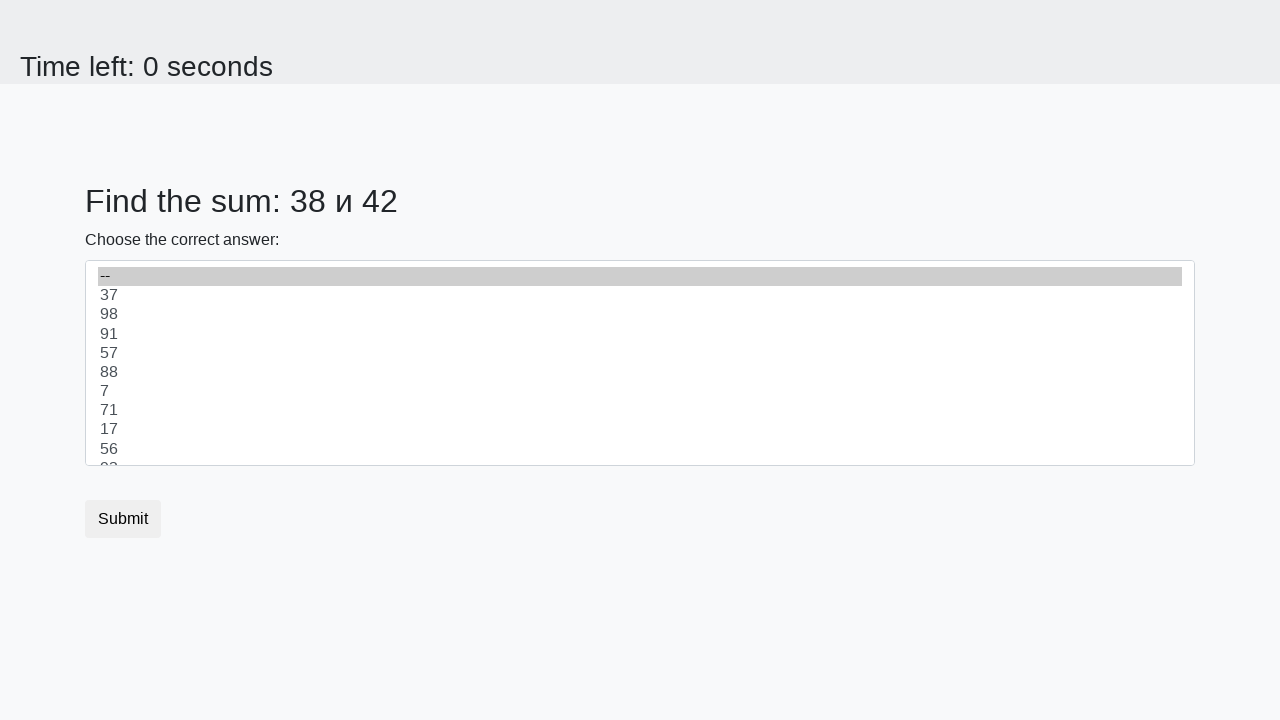

Read second number from #num2
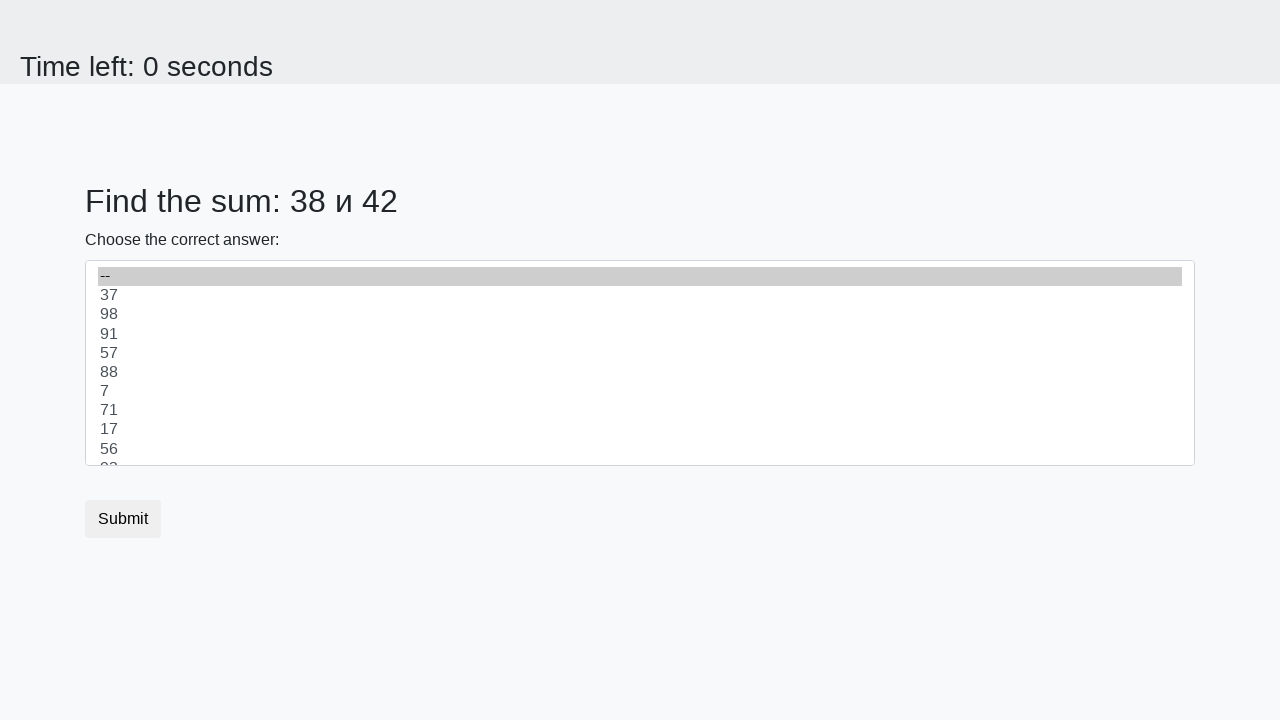

Calculated sum: 38 + 42 = 80
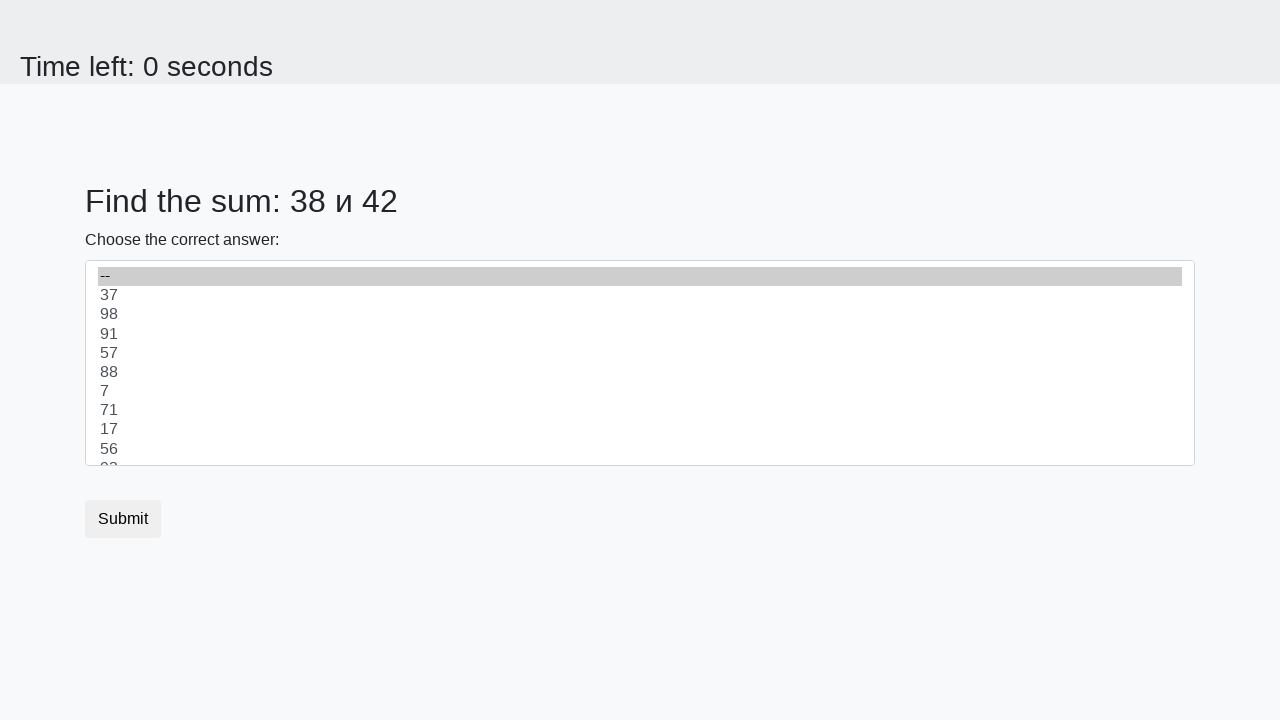

Selected sum value 80 from dropdown on select
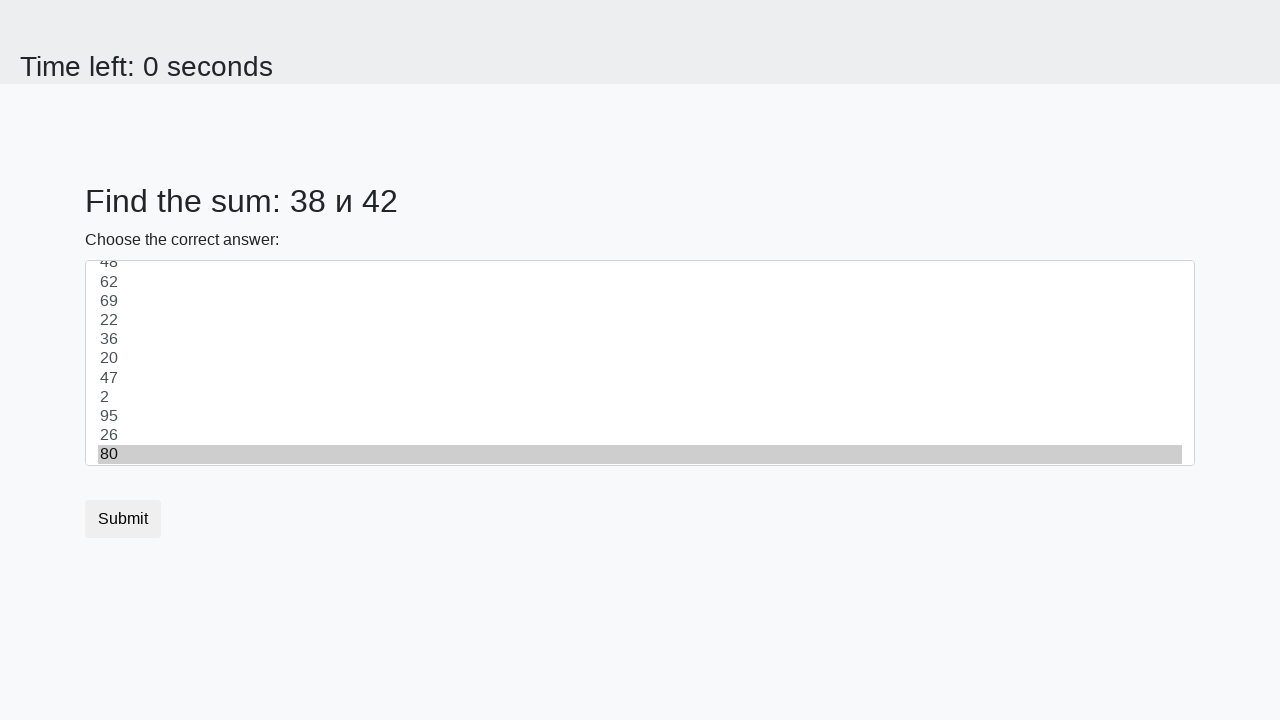

Clicked submit button at (123, 519) on button.btn
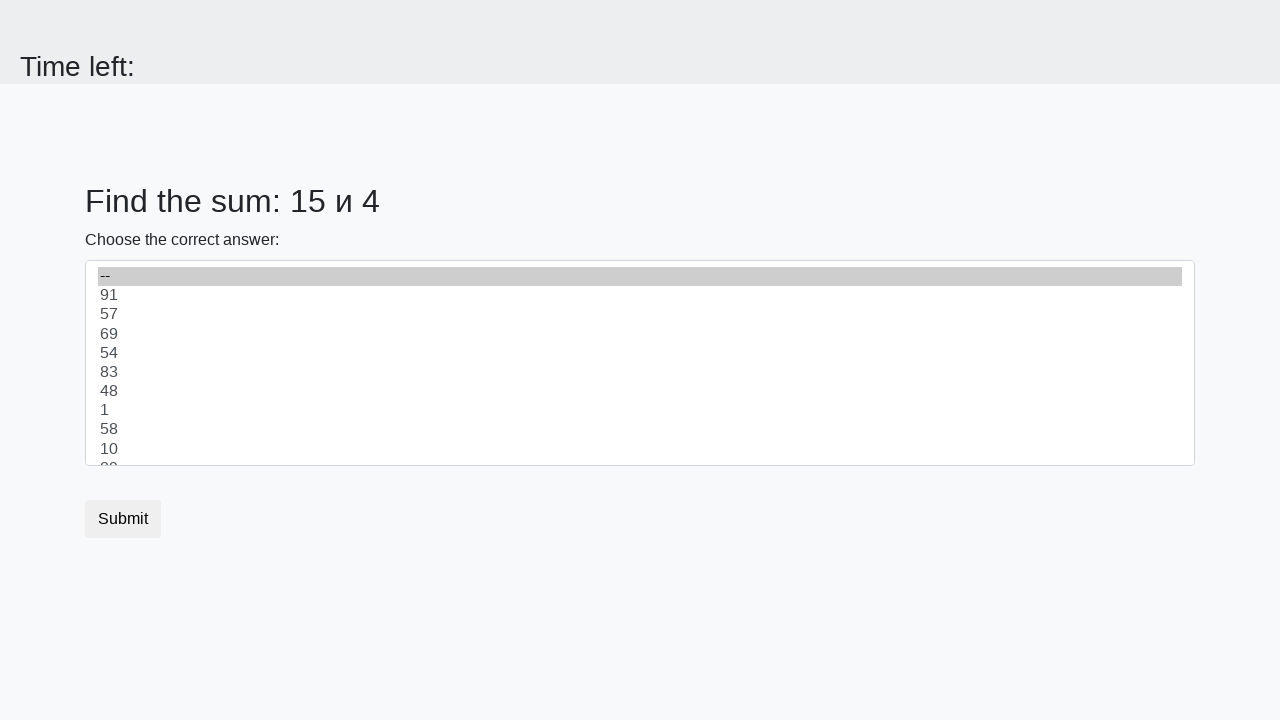

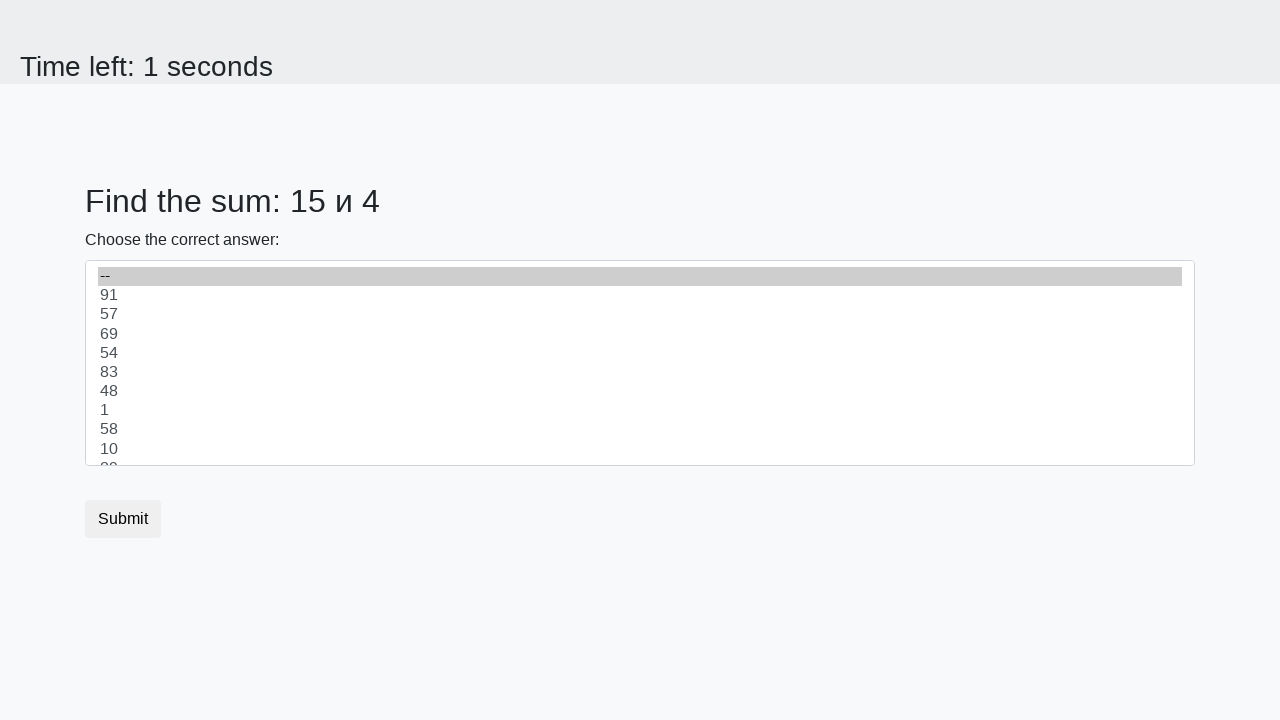